Tests browser alert/confirm dialog functionality by entering a name, clicking a button to trigger an alert, and then dismissing the alert dialog.

Starting URL: https://rahulshettyacademy.com/AutomationPractice/

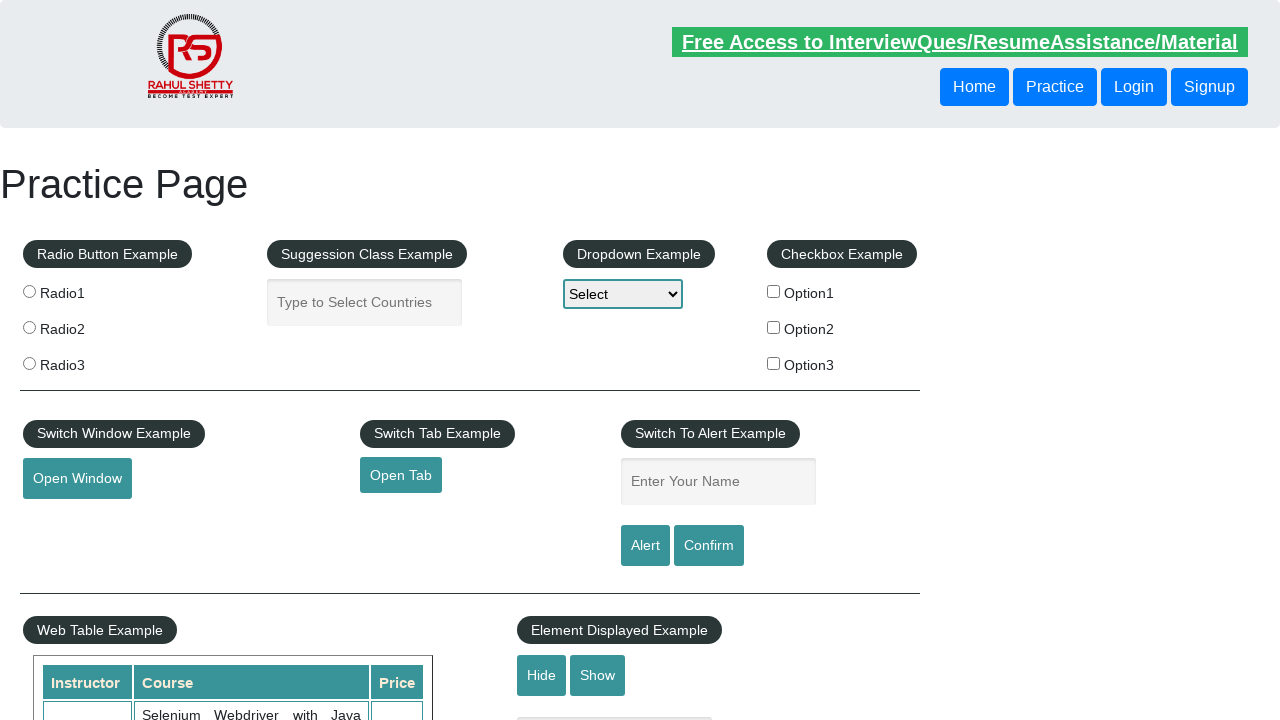

Filled name field with 'dash' on #name
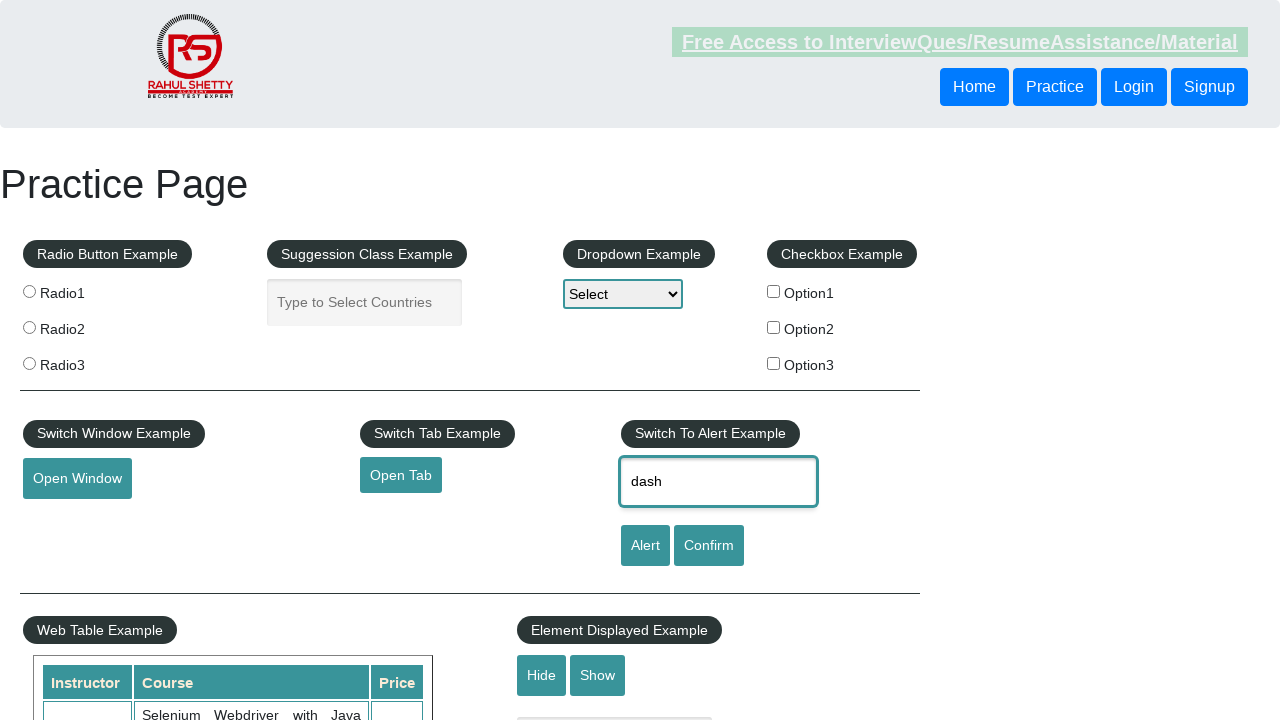

Set up dialog handler to dismiss the alert
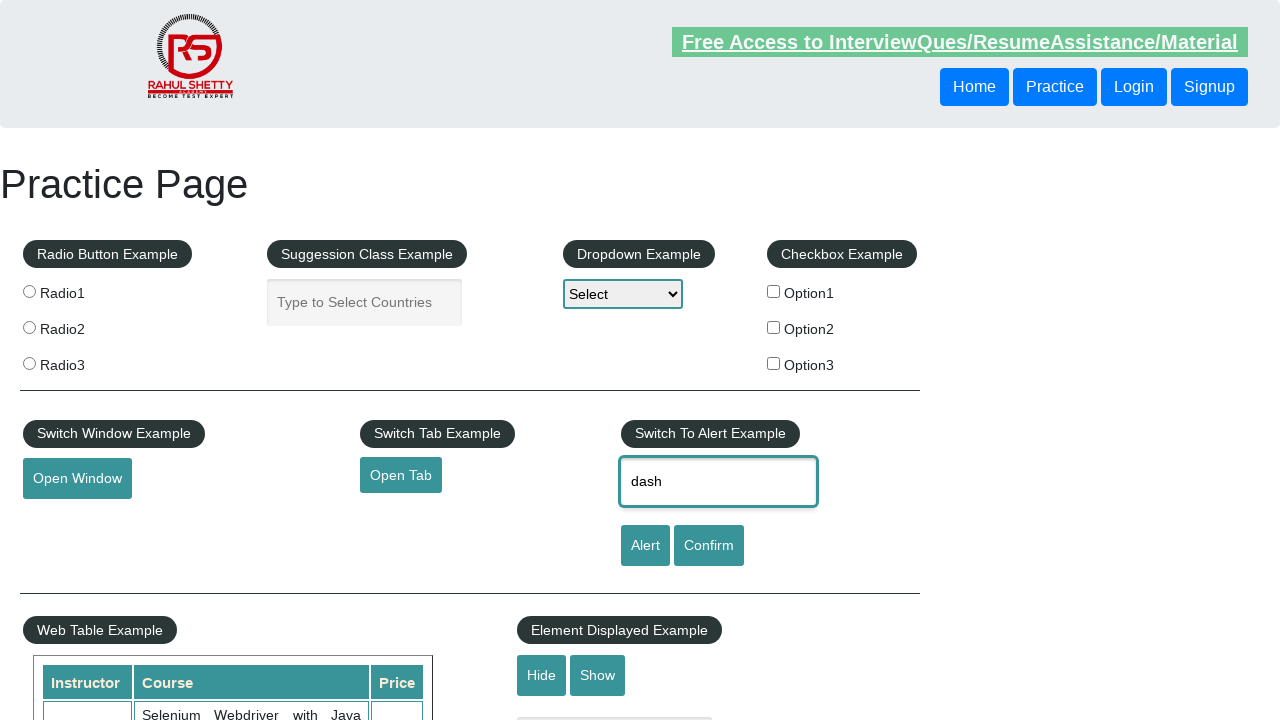

Clicked button to trigger alert dialog at (645, 546) on input.btn-style
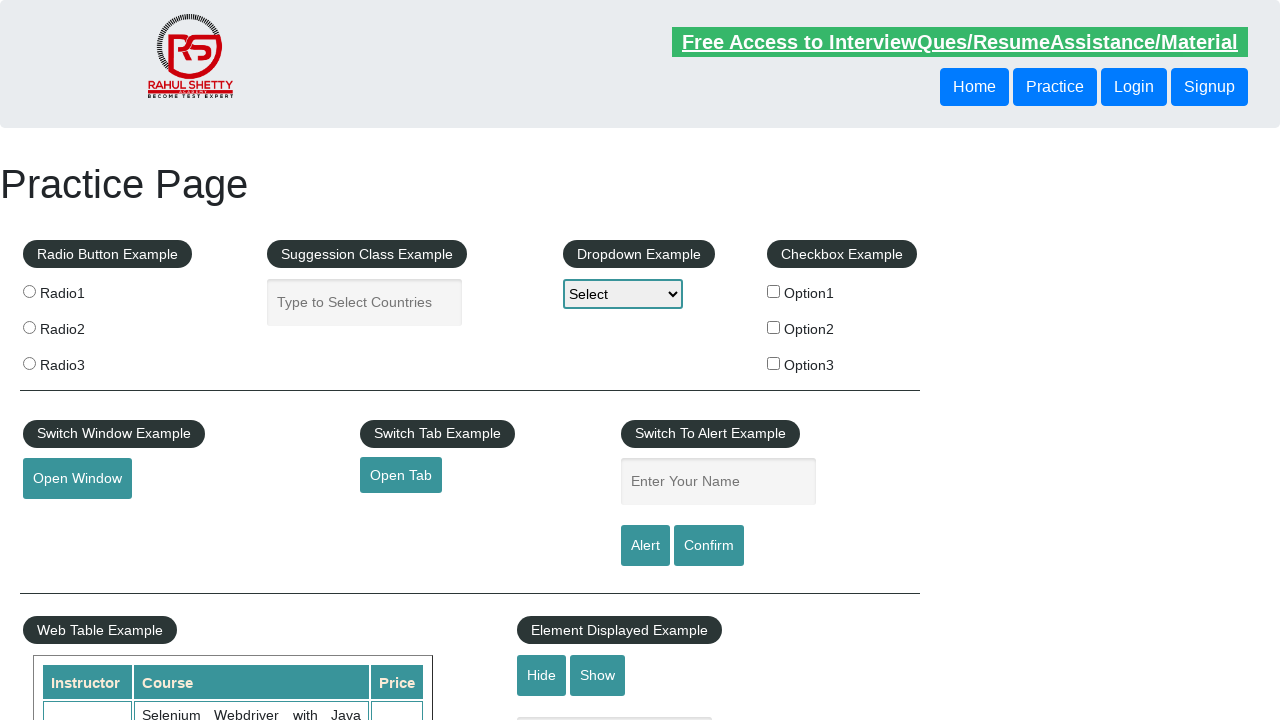

Alert dialog was dismissed
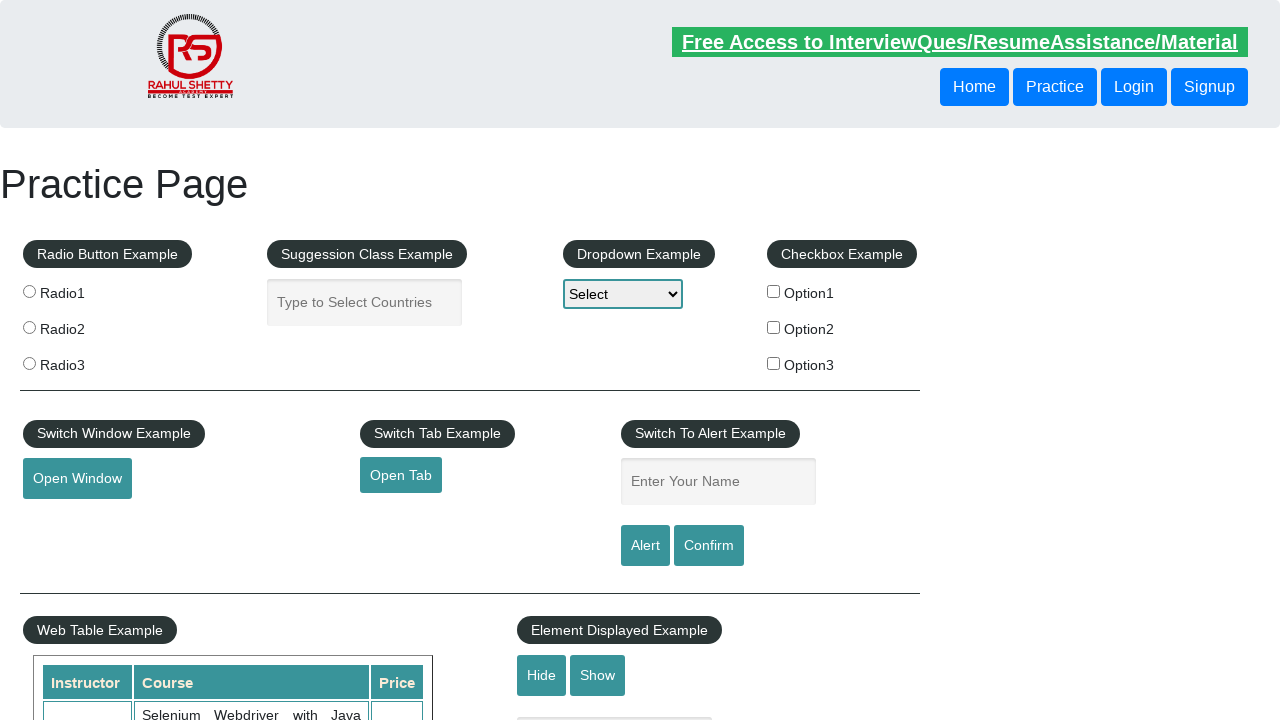

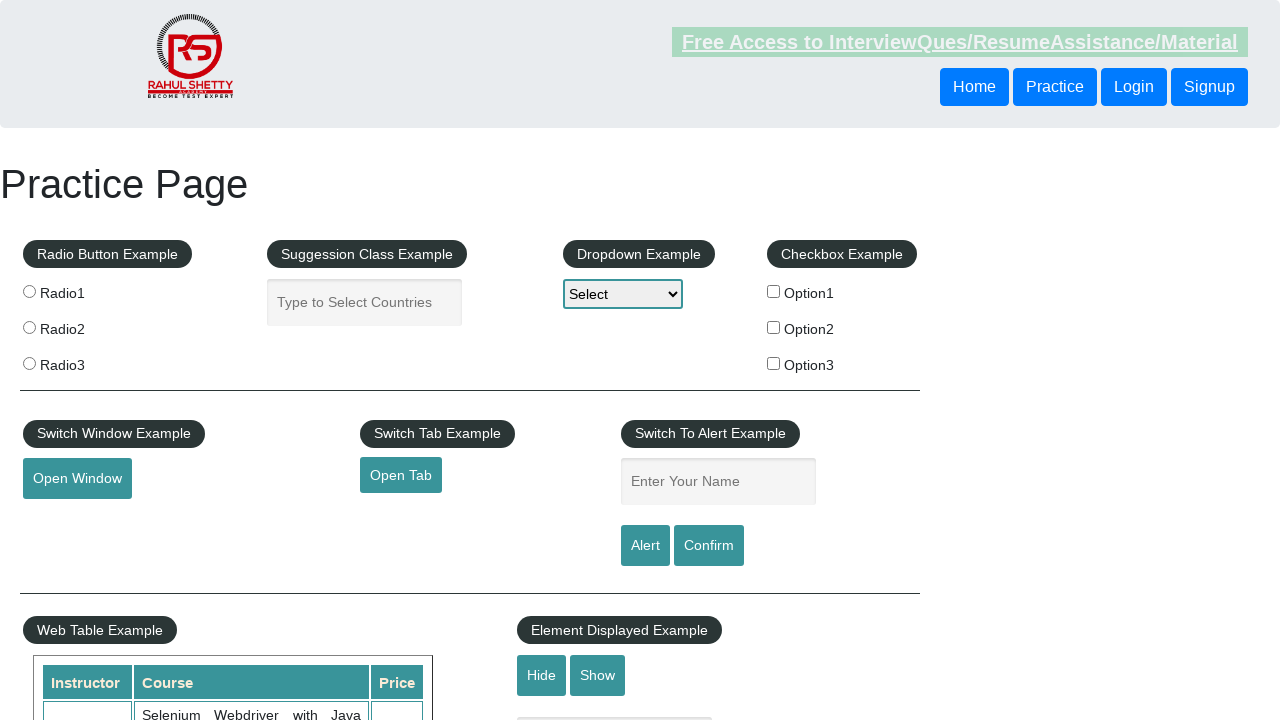